Tests JavaScript alert handling by clicking a button that triggers an alert and accepting it.

Starting URL: http://the-internet.herokuapp.com/javascript_alerts

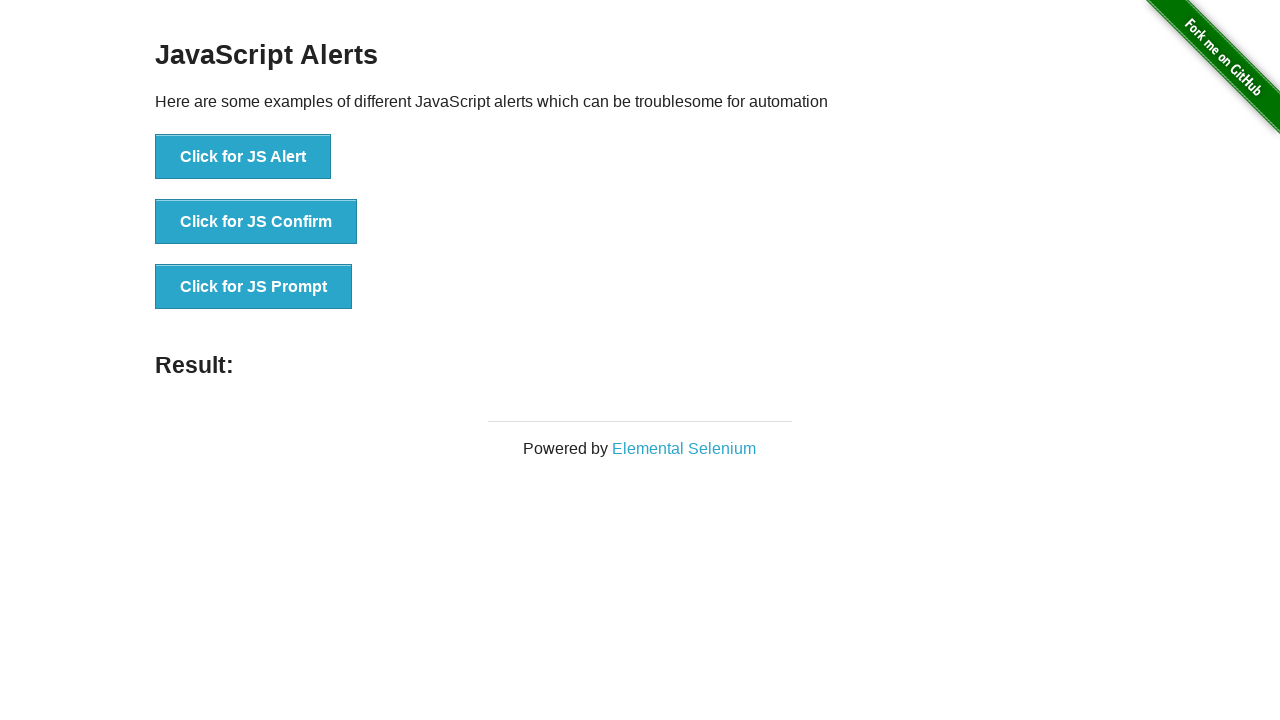

Set up dialog handler to accept alerts
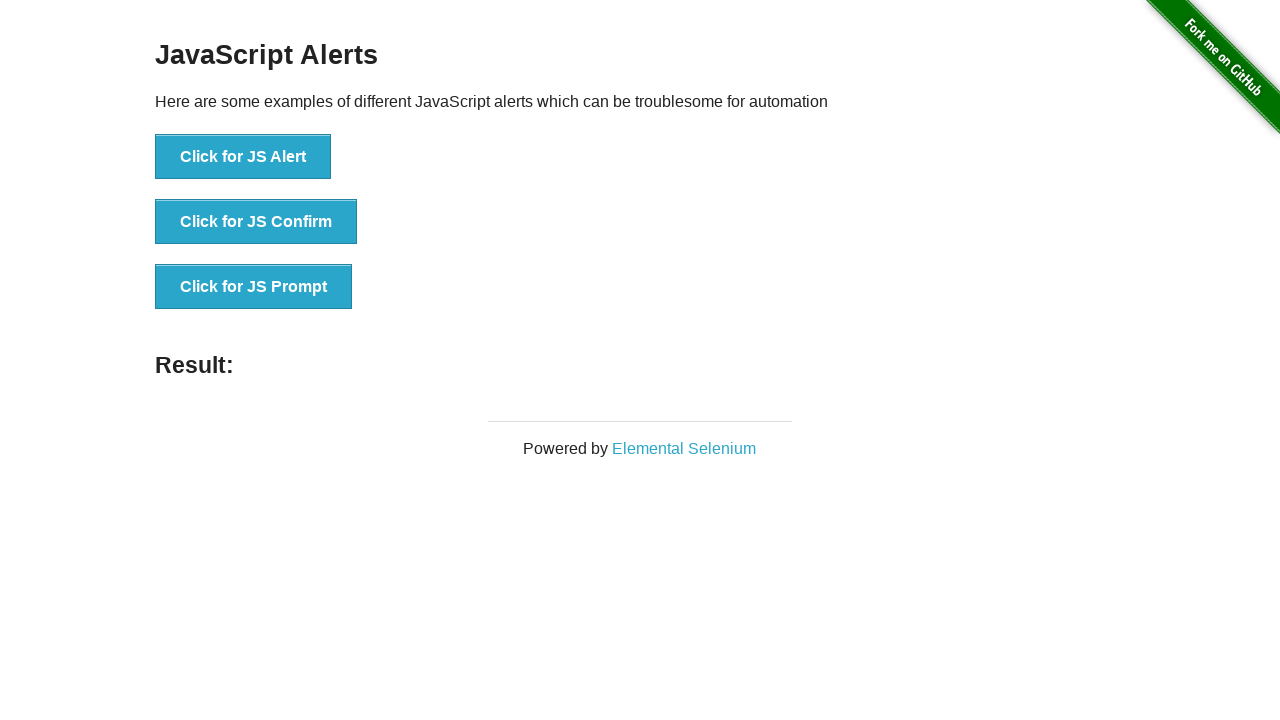

Clicked button to trigger JavaScript alert at (243, 157) on xpath=//*[@id='content']/div/ul/li[1]/button
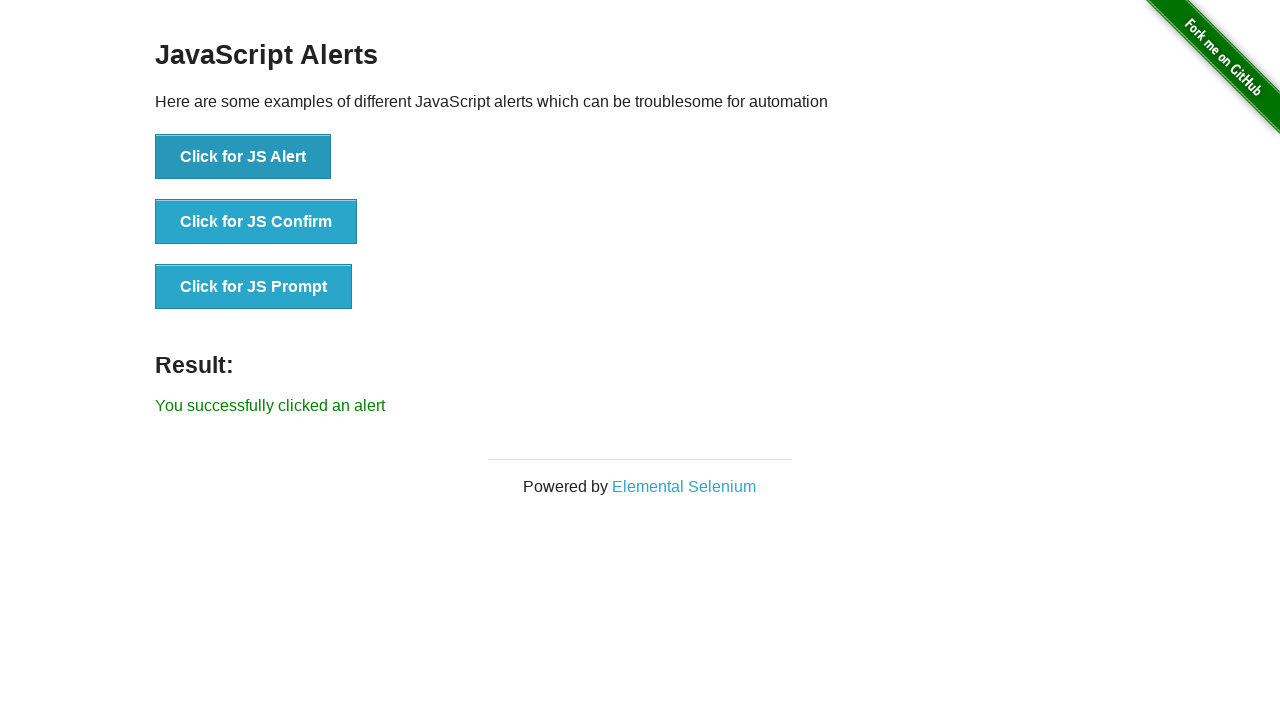

Alert was accepted and result message appeared
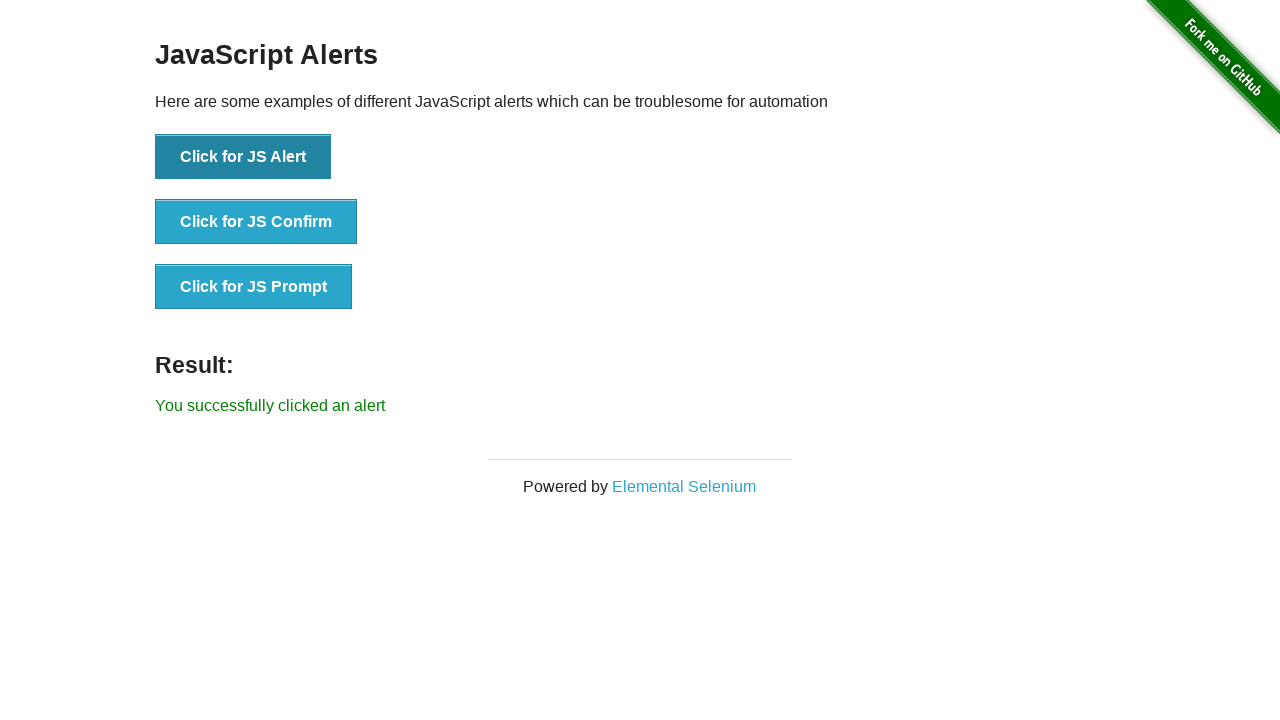

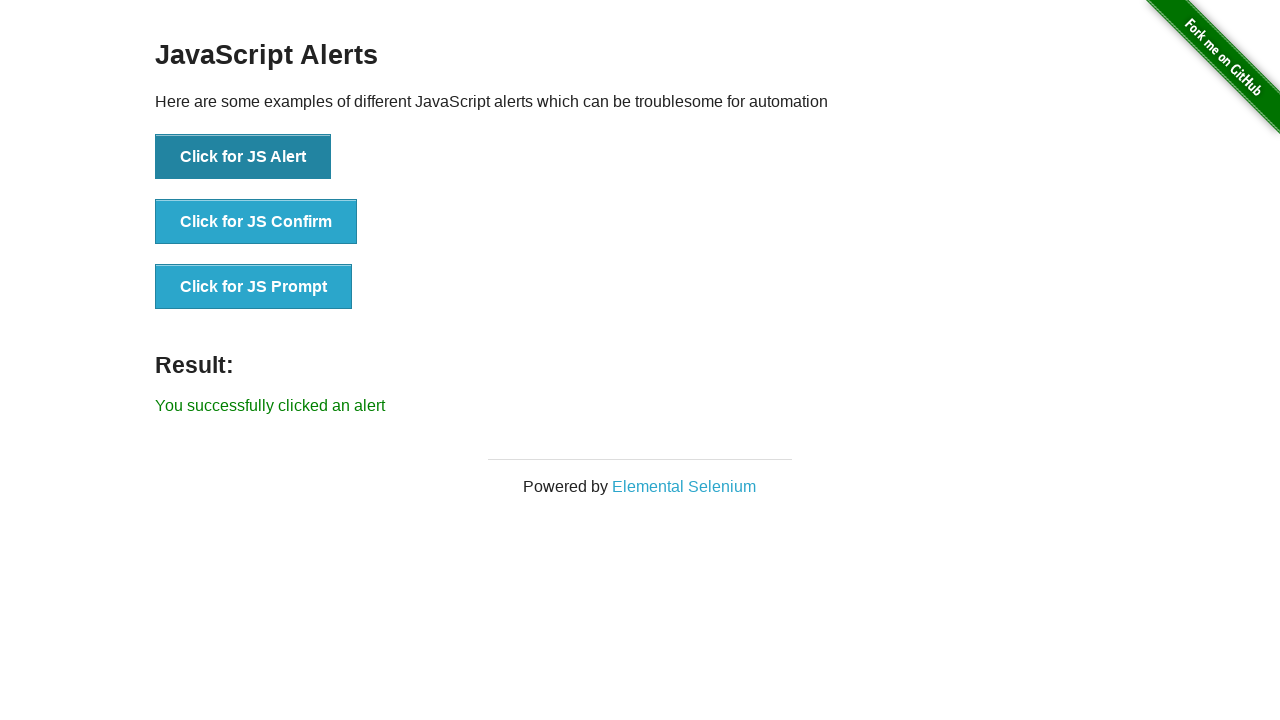